Waits for a price to reach $100, books it, then solves a mathematical captcha by calculating logarithm of the given value

Starting URL: http://suninjuly.github.io/explicit_wait2.html

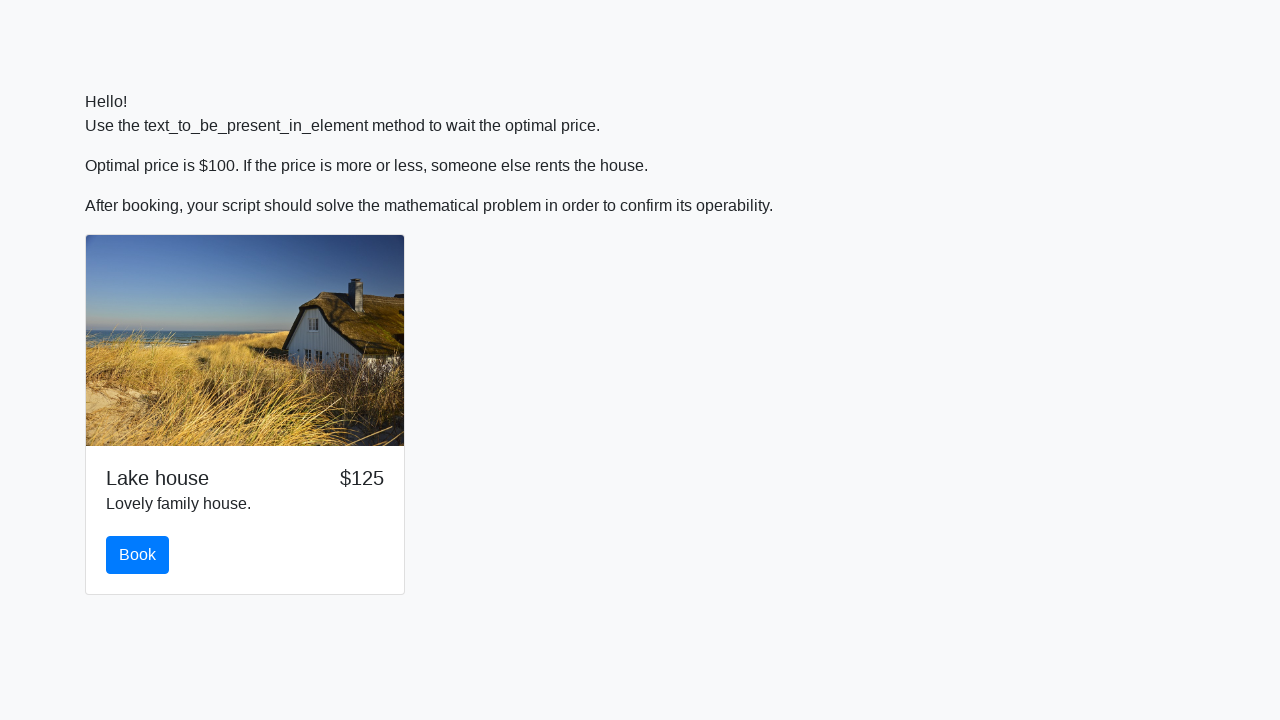

Waited for price to reach $100
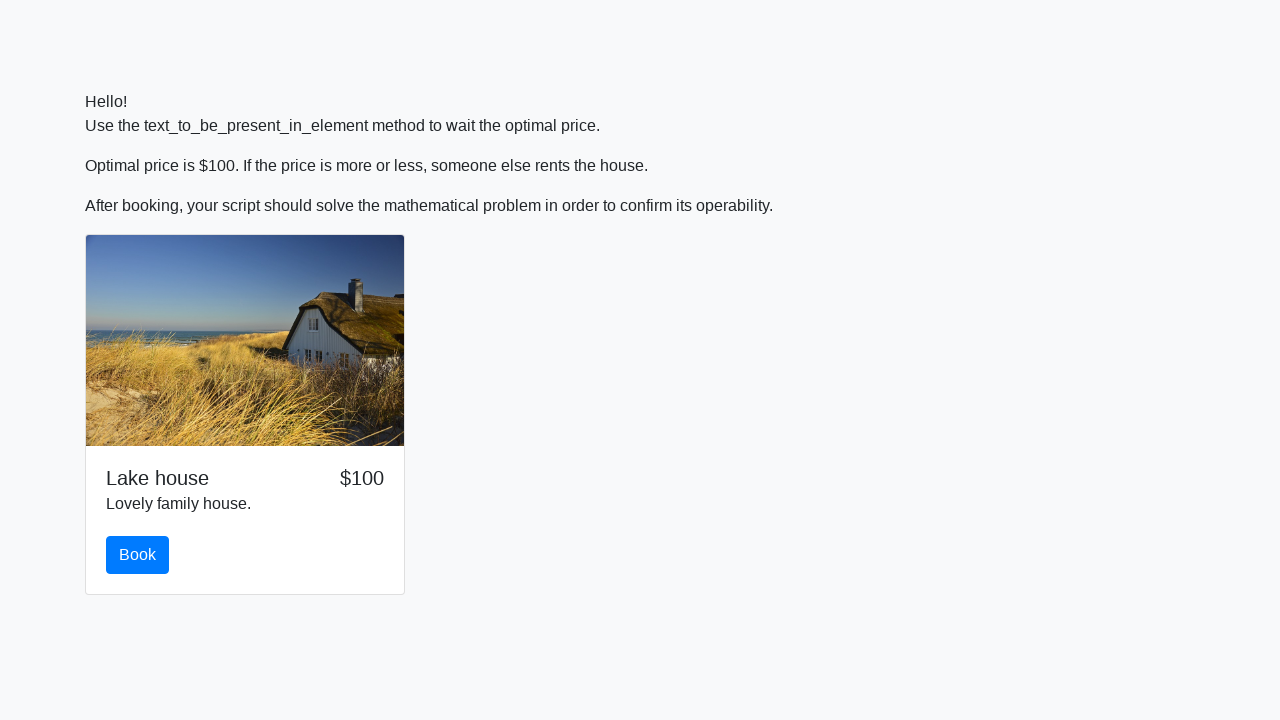

Clicked the book button at (138, 555) on #book
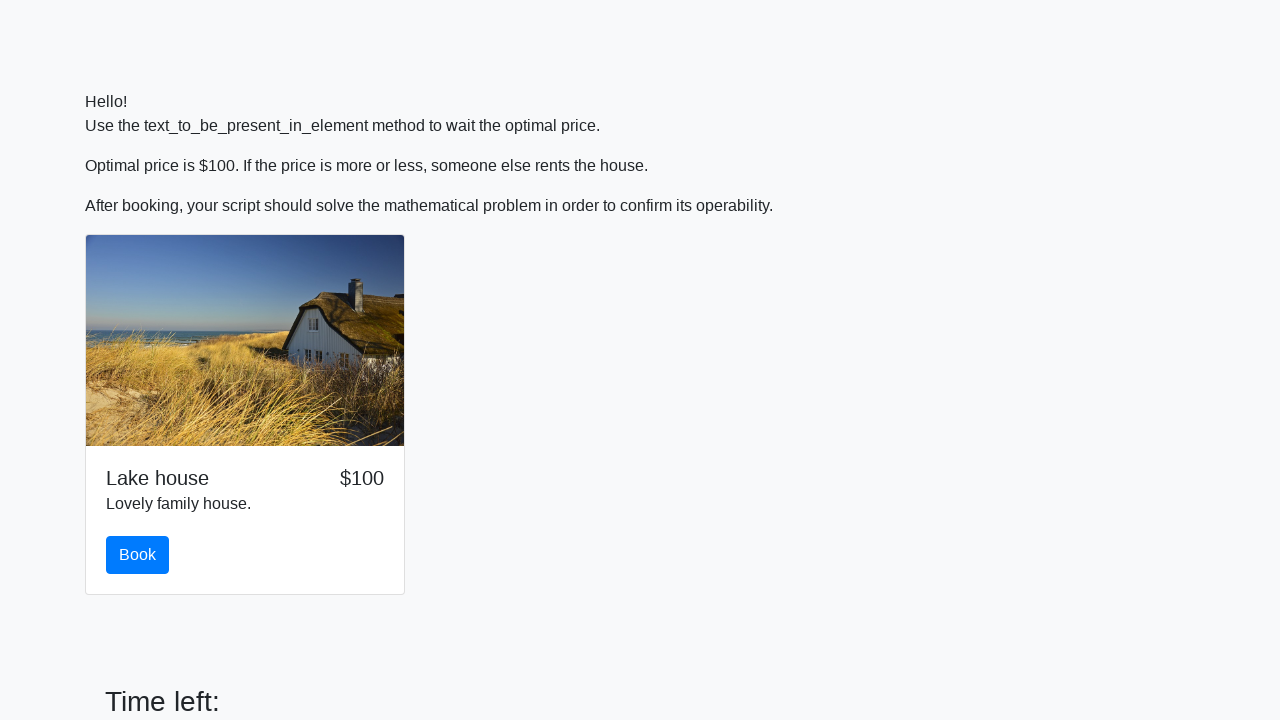

Retrieved mathematical value: 46
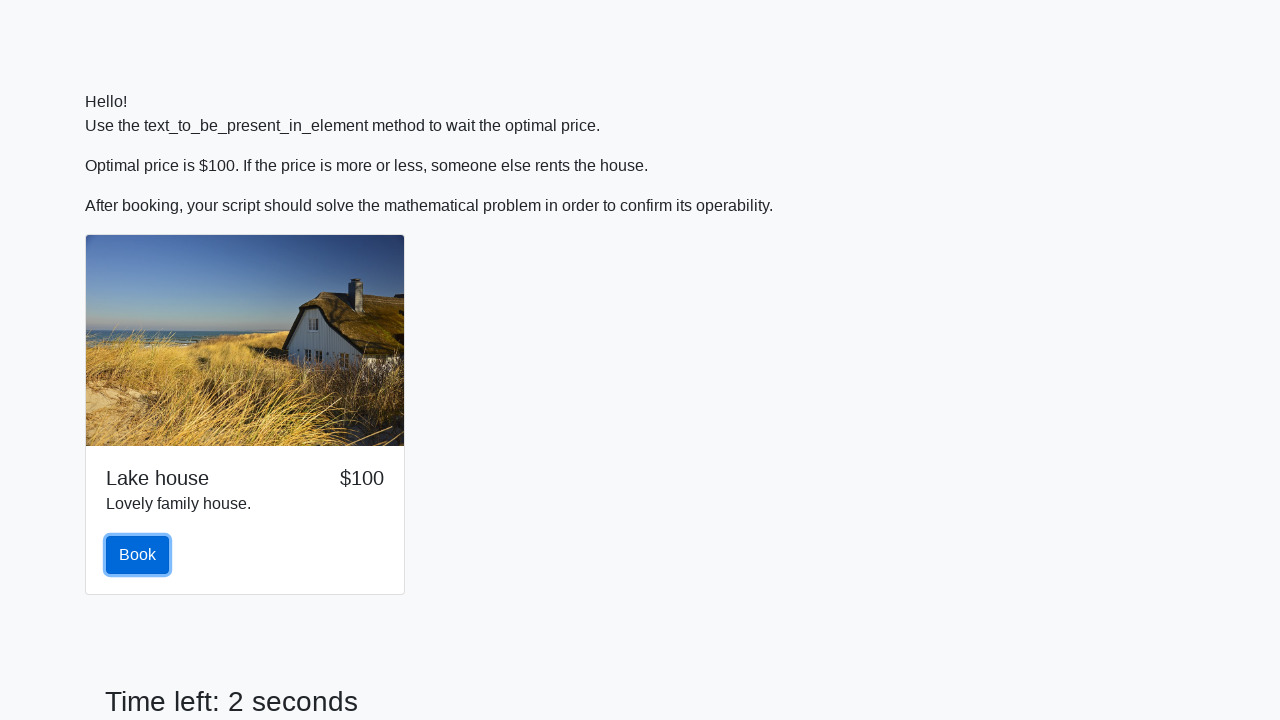

Calculated logarithm result: 2.3815312154949178
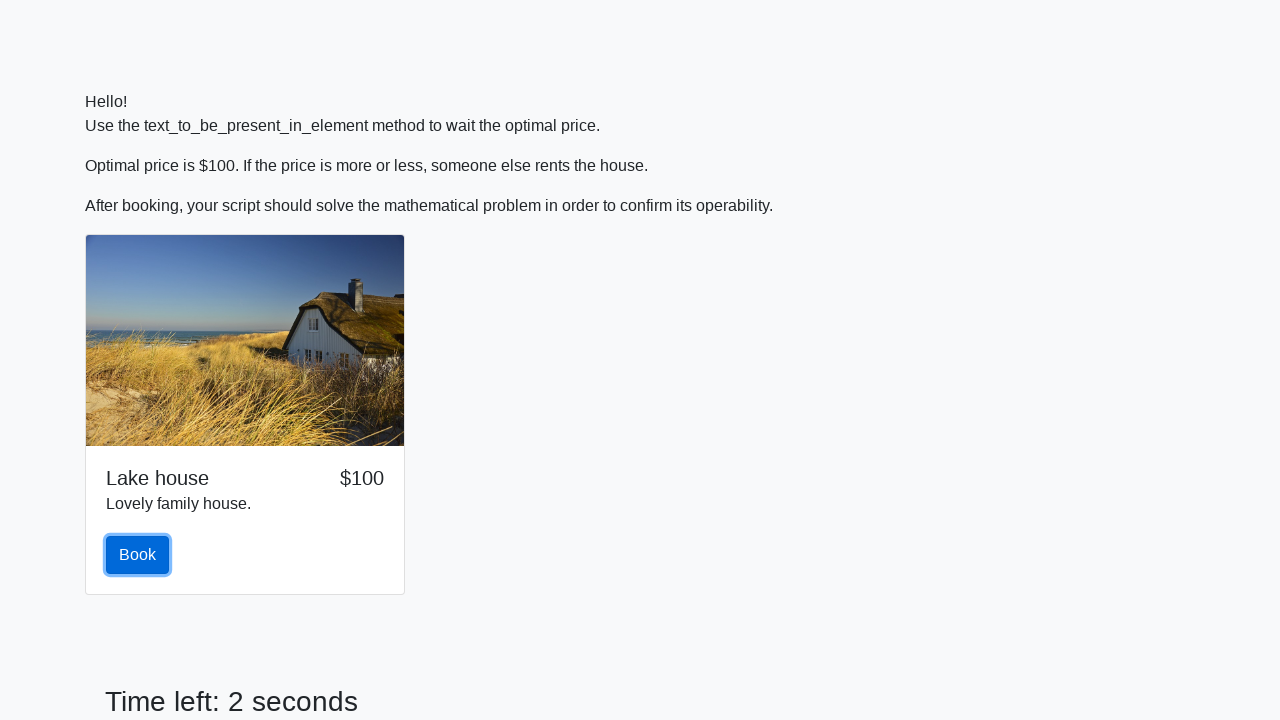

Filled form control with calculated result on .form-control
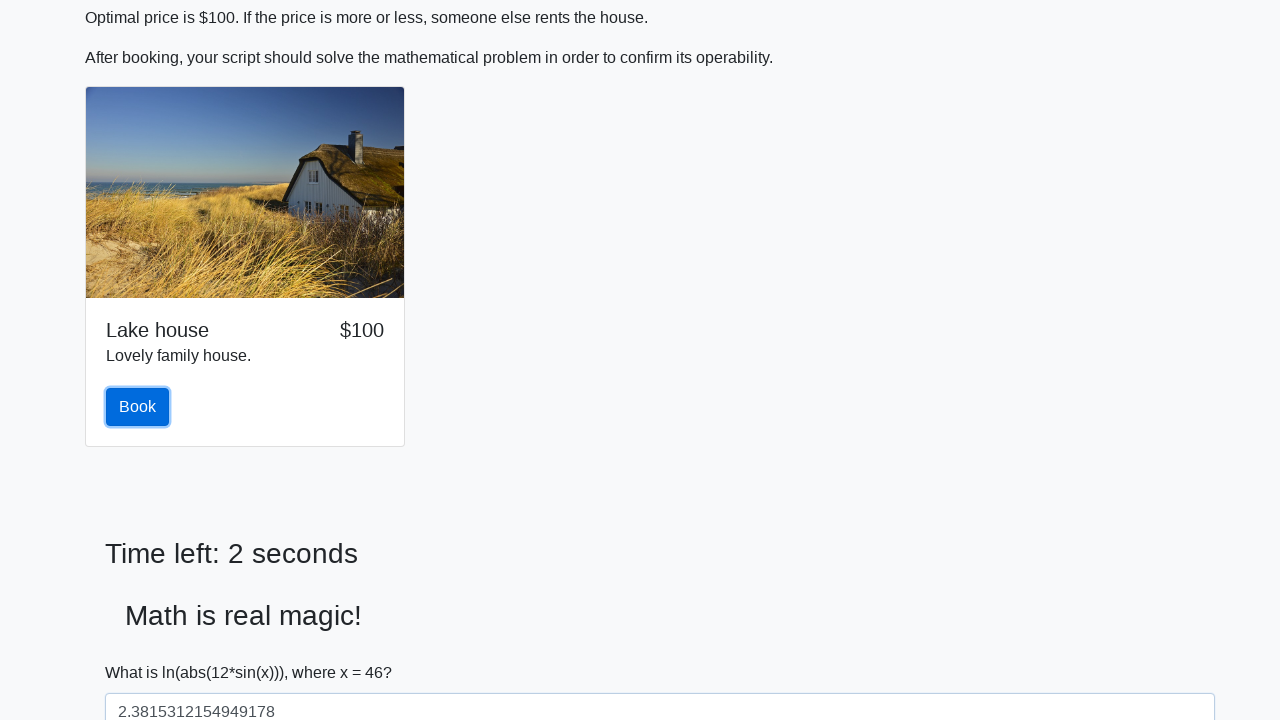

Submitted the mathematical captcha solution at (143, 651) on #solve
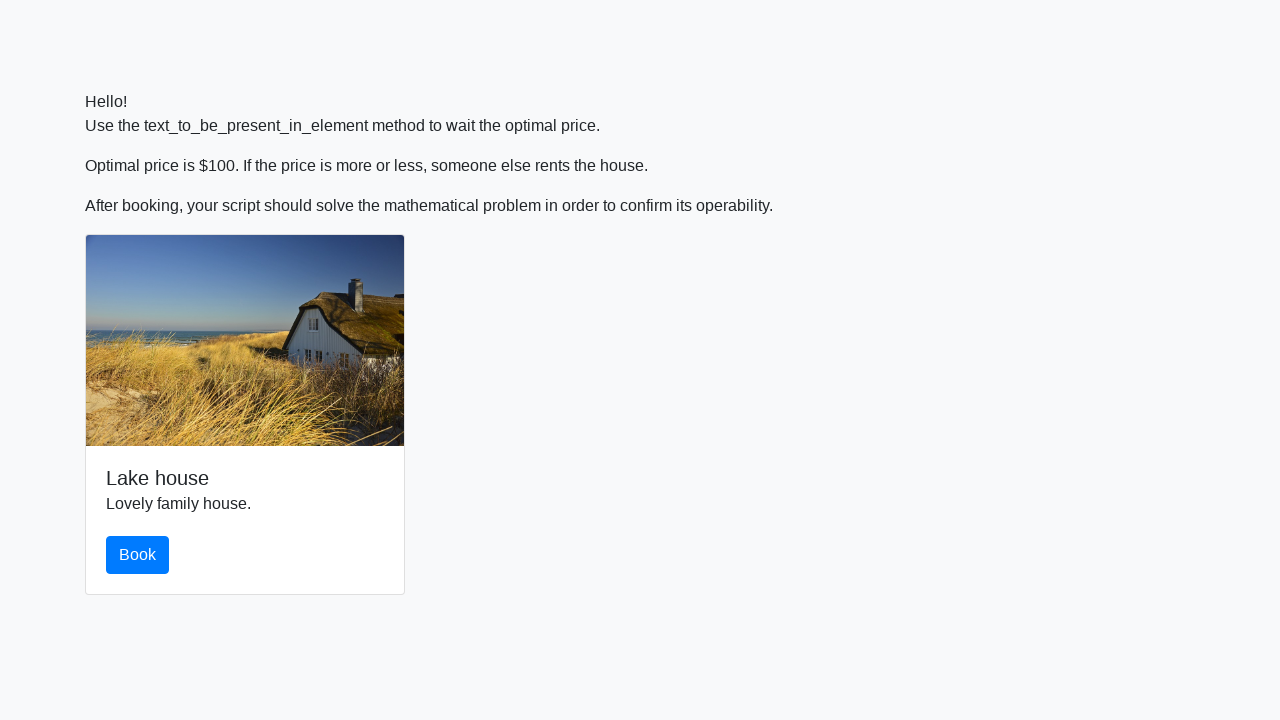

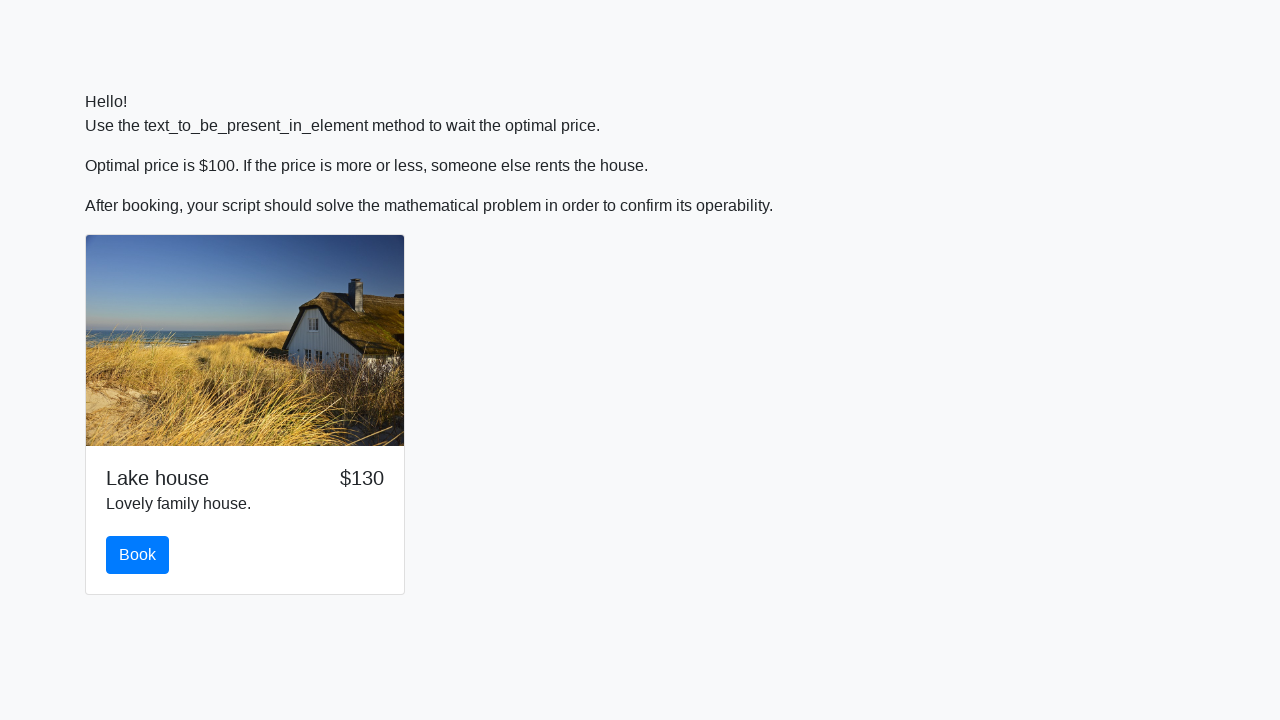